Tests the inclusion of a new employee record by clicking "Add Employee" button, filling out the registration form with name, CPF, RG, birth date, position, gender, and EPI settings, then saving the form.

Starting URL: http://analista-teste.seatecnologia.com.br/

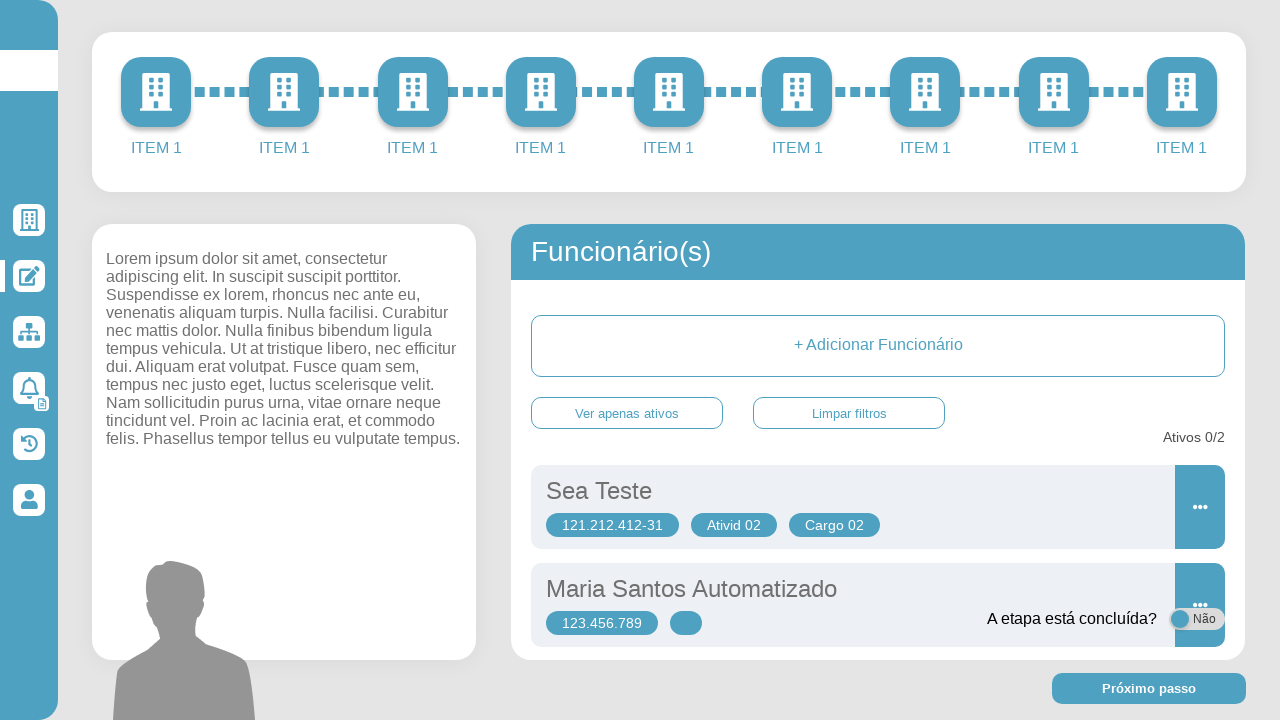

Waited for page to load (networkidle state)
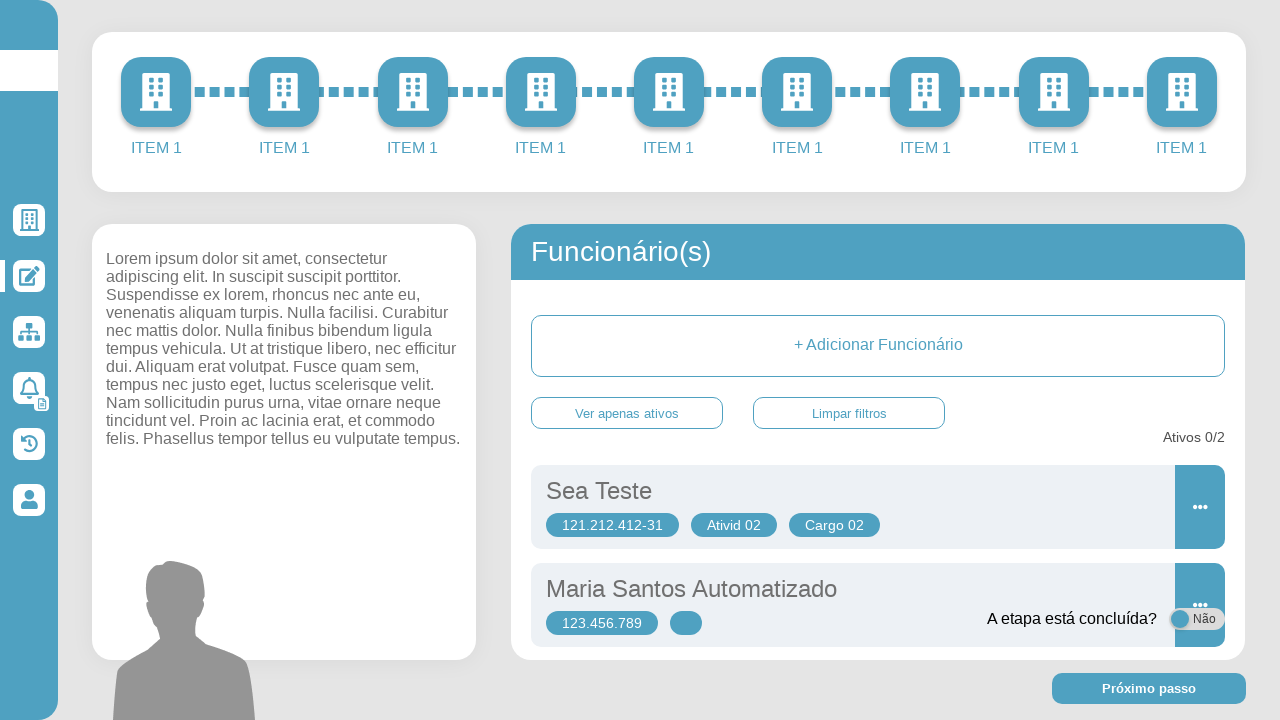

Add Employee button became visible
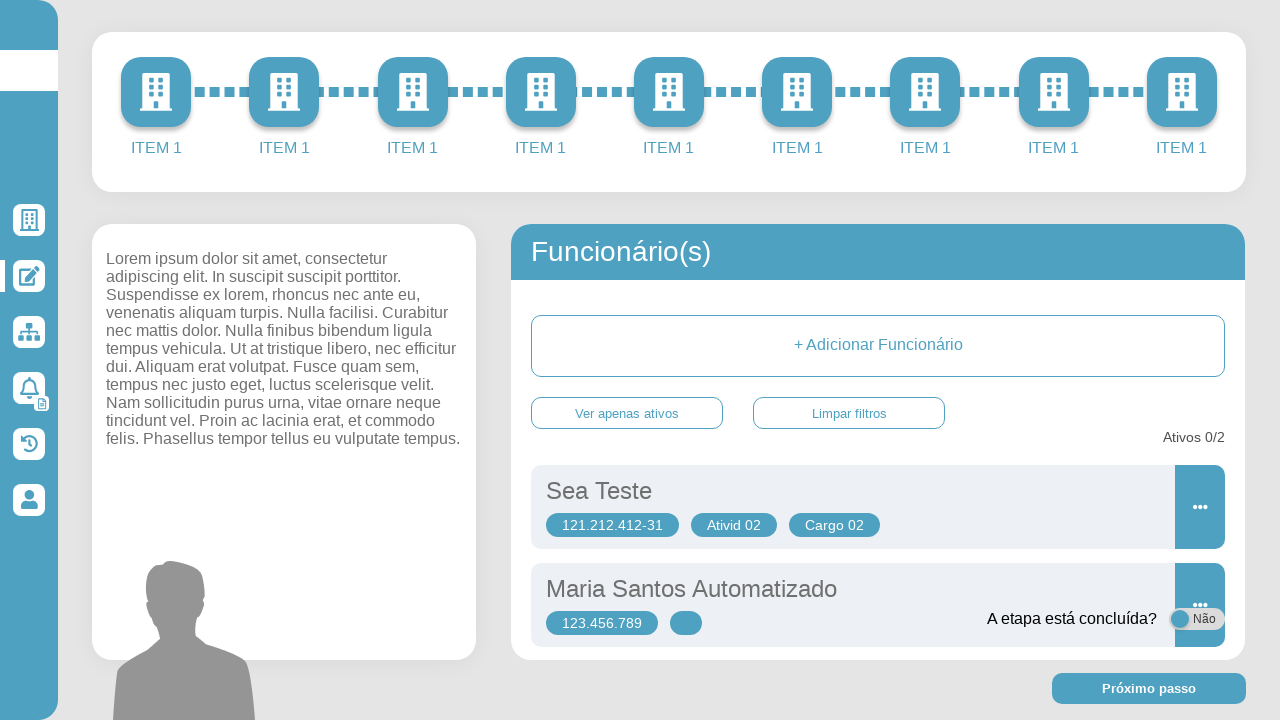

Clicked 'Add Employee' button at (878, 346) on button:has-text("+ Adicionar Funcionário")
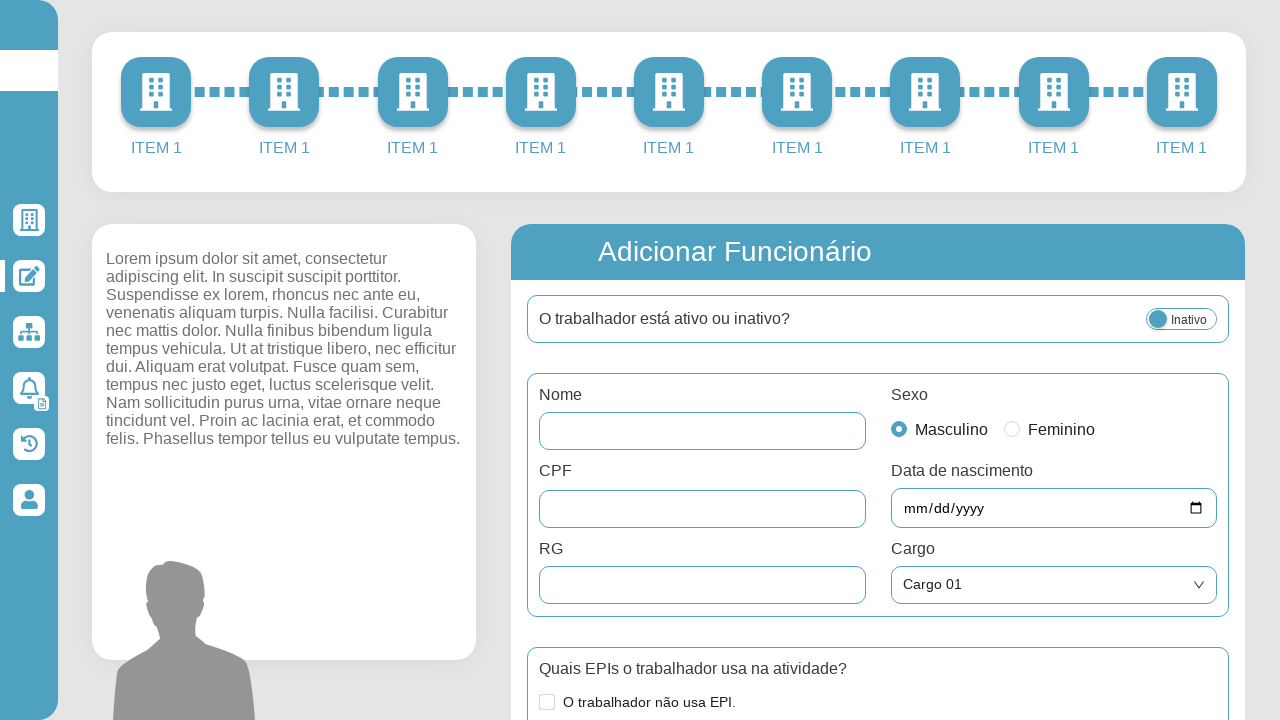

Employee registration form opened
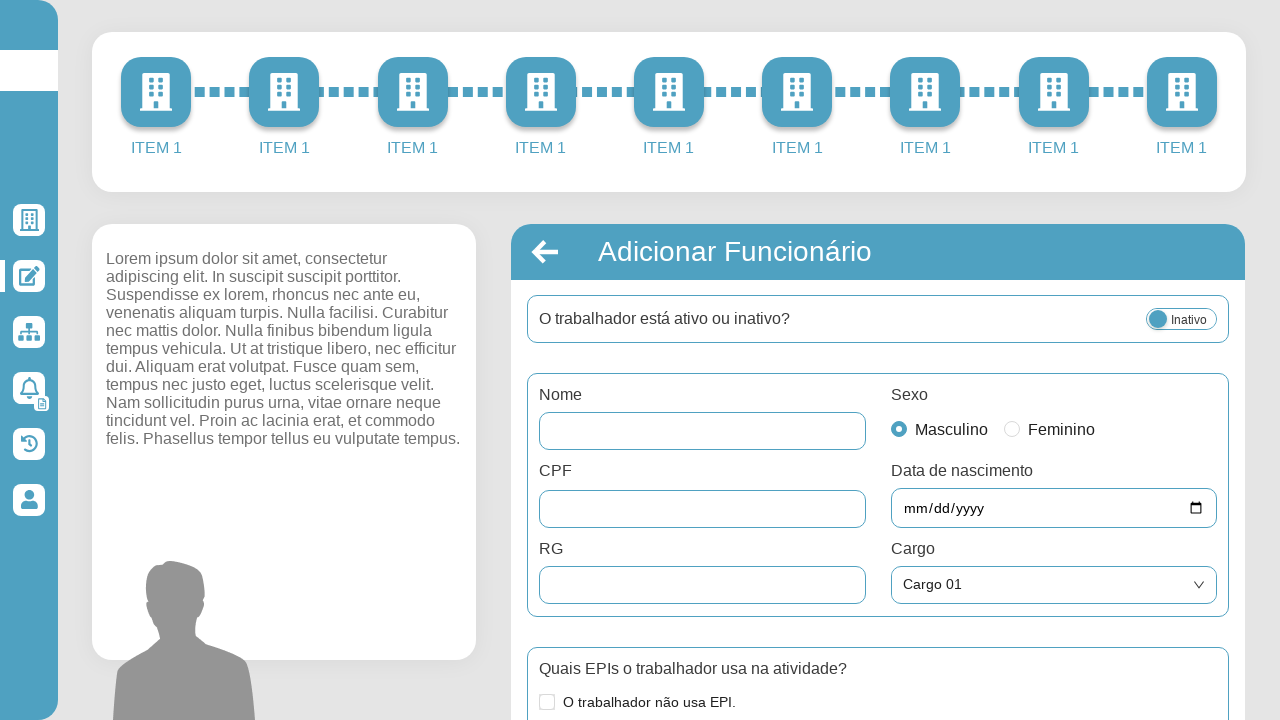

Filled employee name: Maria Santos Ferreira on input[name="name"]
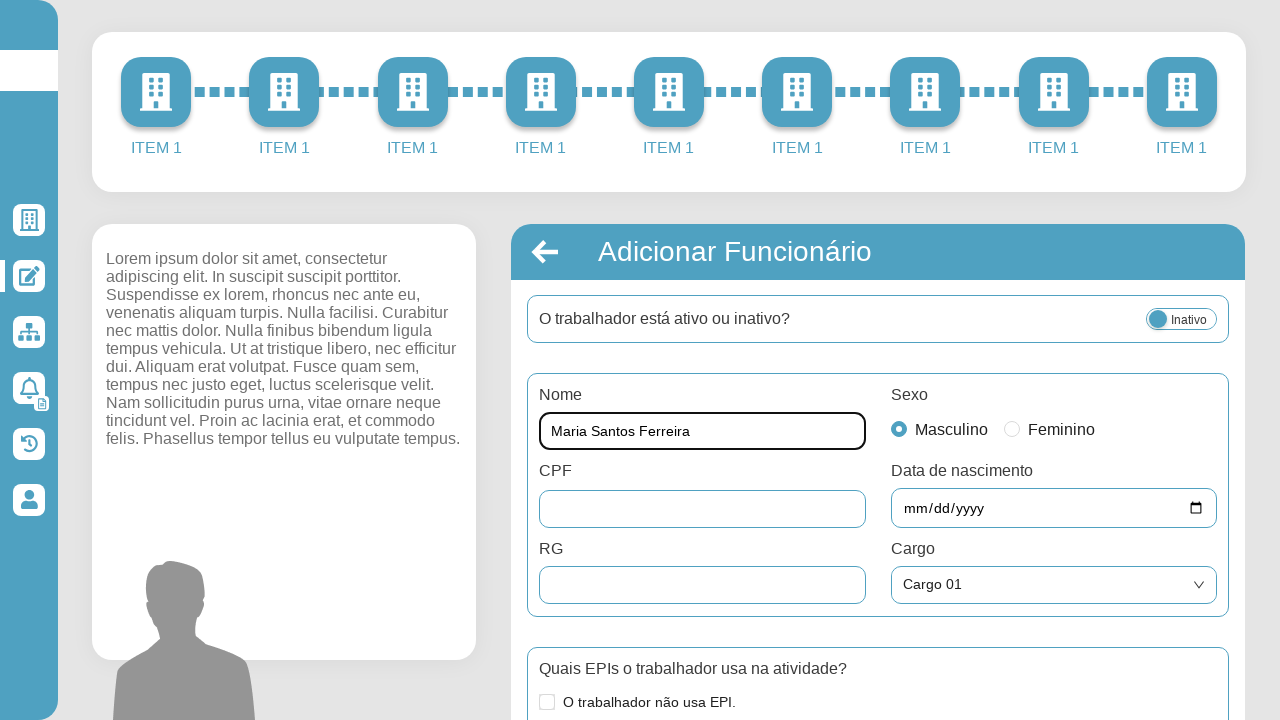

Filled CPF: 123.456.789-00 on input[name="cpf"]
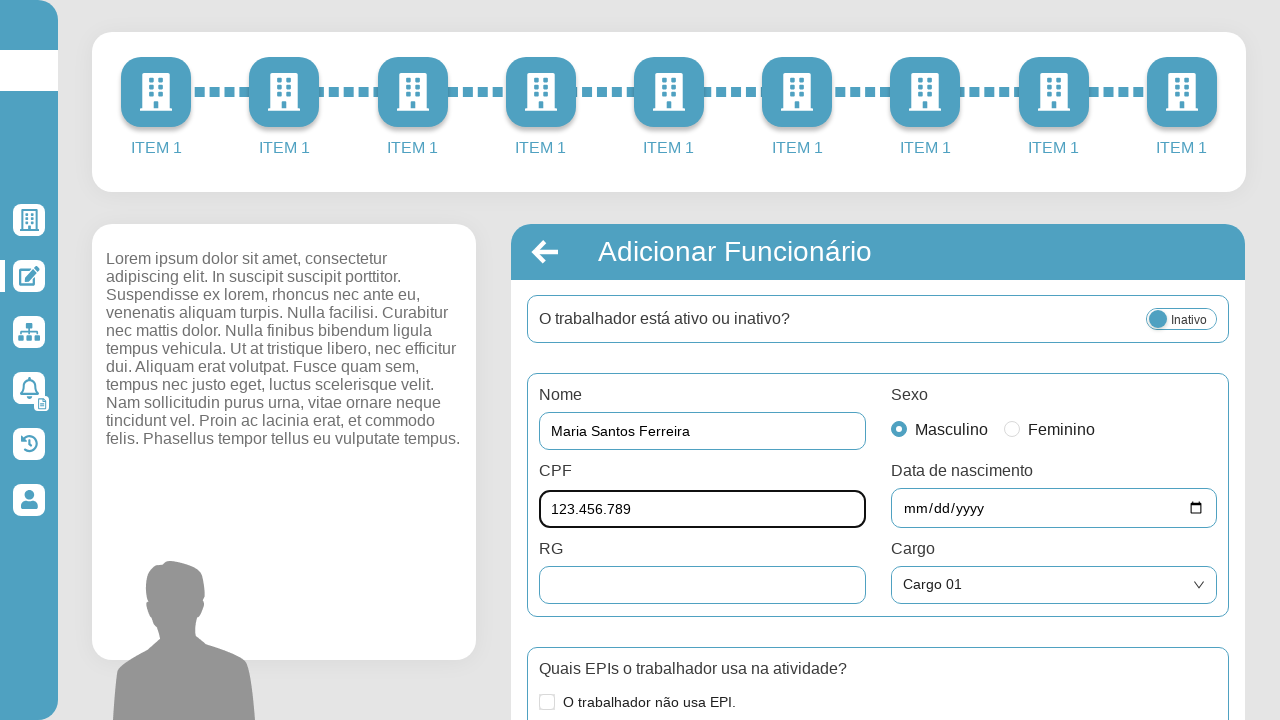

Filled RG: 12.345.678-9 on input[name="rg"]
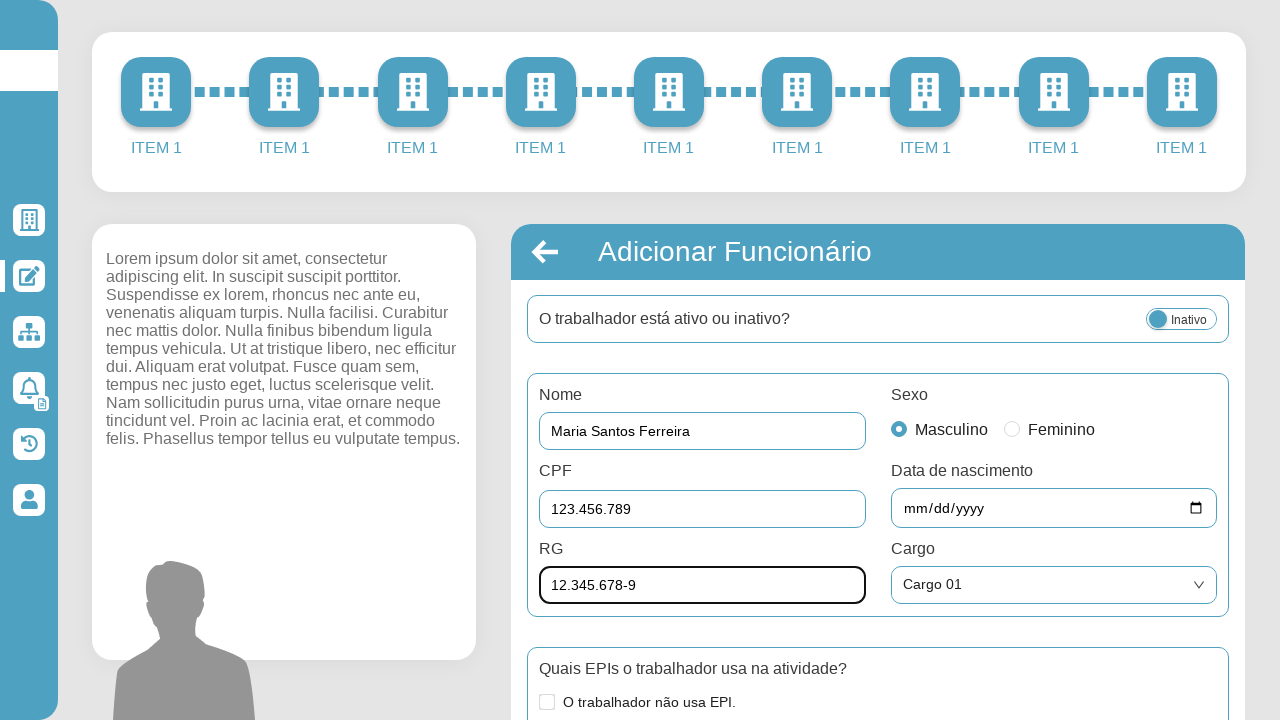

Filled birth date: 1990-03-22 on input[name="birthDay"]
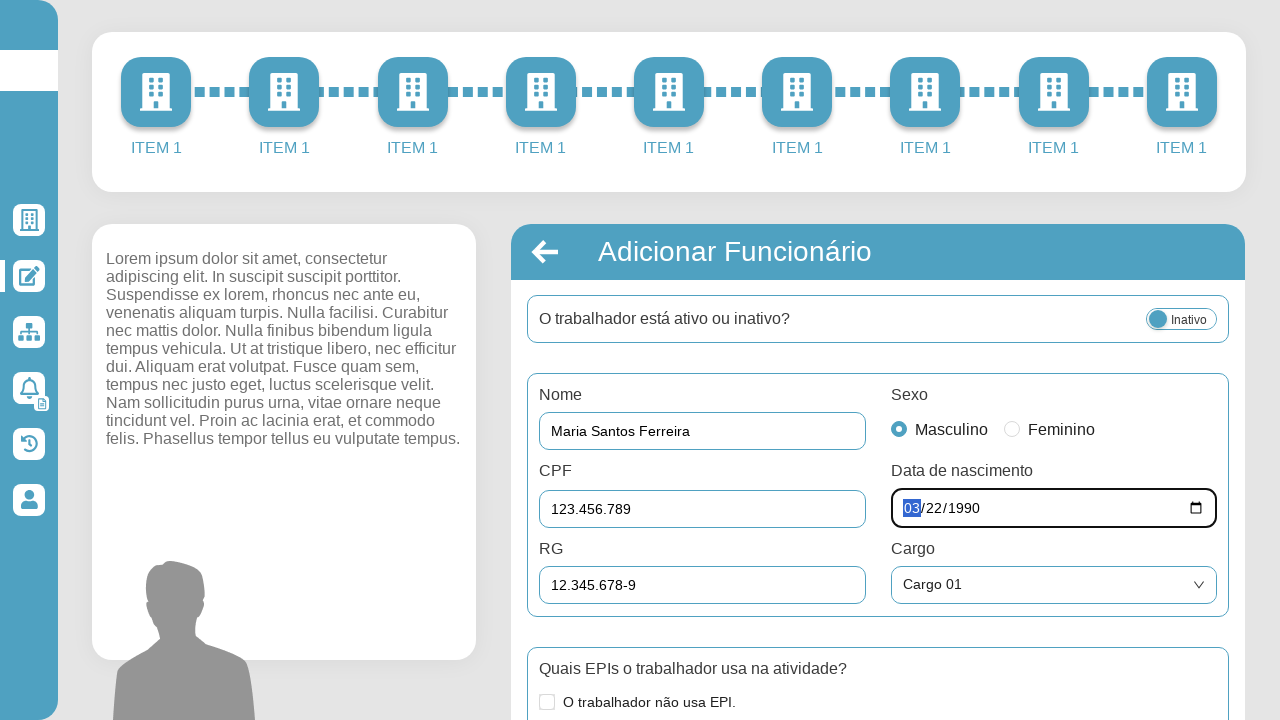

Position (Cargo) dropdown became visible
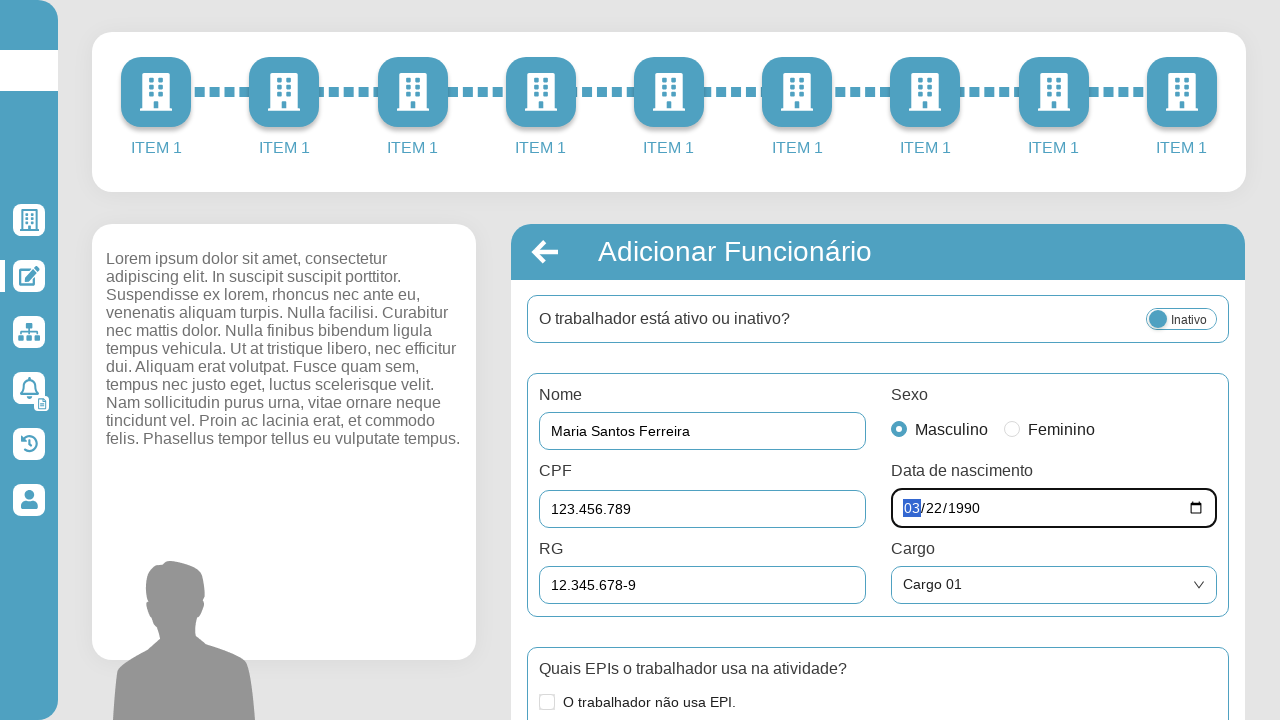

Clicked position dropdown to open options at (1054, 585) on div.c-hJlbiD:has(label:has-text("Cargo")) .ant-select-selector
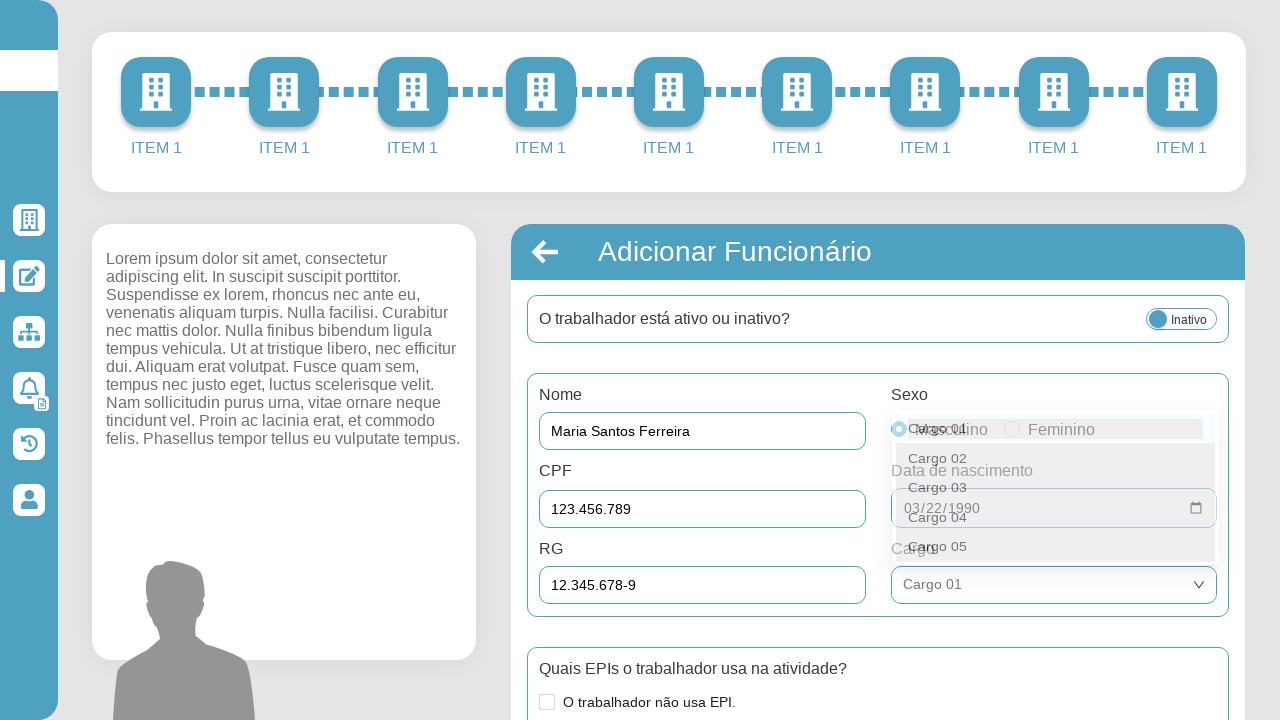

Position option 'Cargo 02' became visible
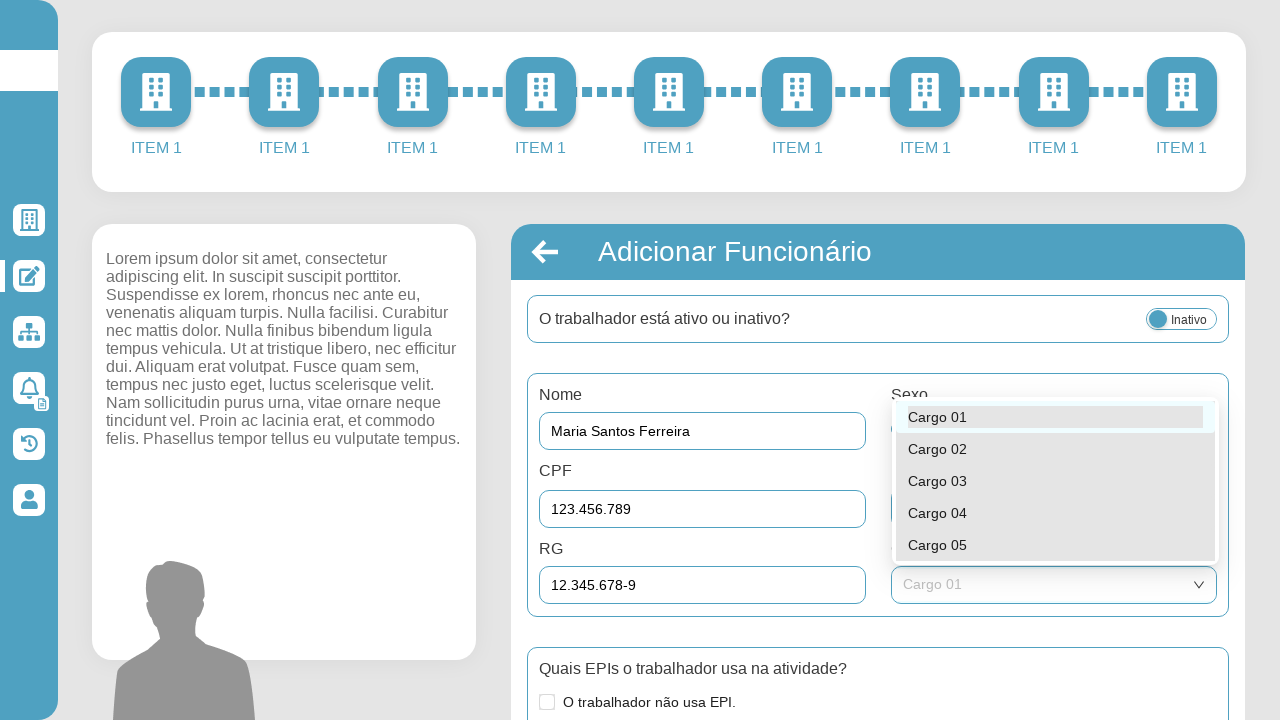

Selected position 'Cargo 02' at (1055, 449) on div.ant-select-item-option-content:has-text("Cargo 02")
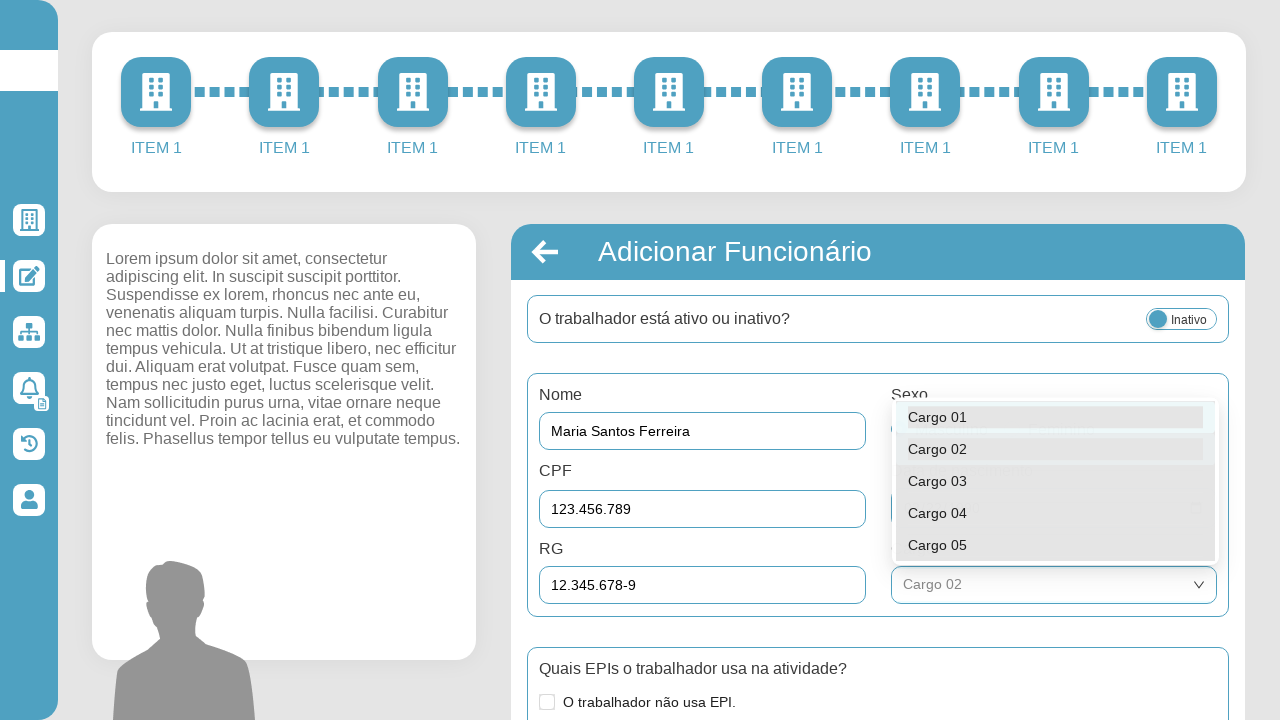

Gender radio button became visible
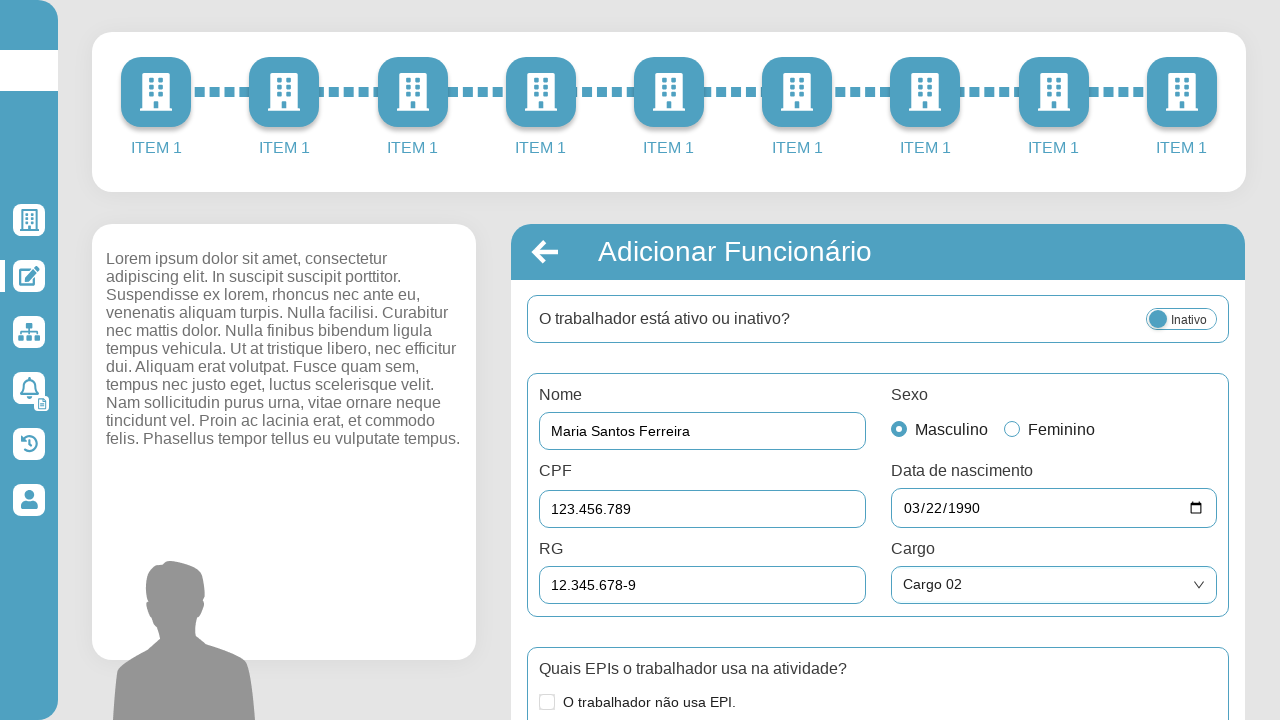

Selected gender: masculine at (898, 429) on input.ant-radio-input[value="masculino"]
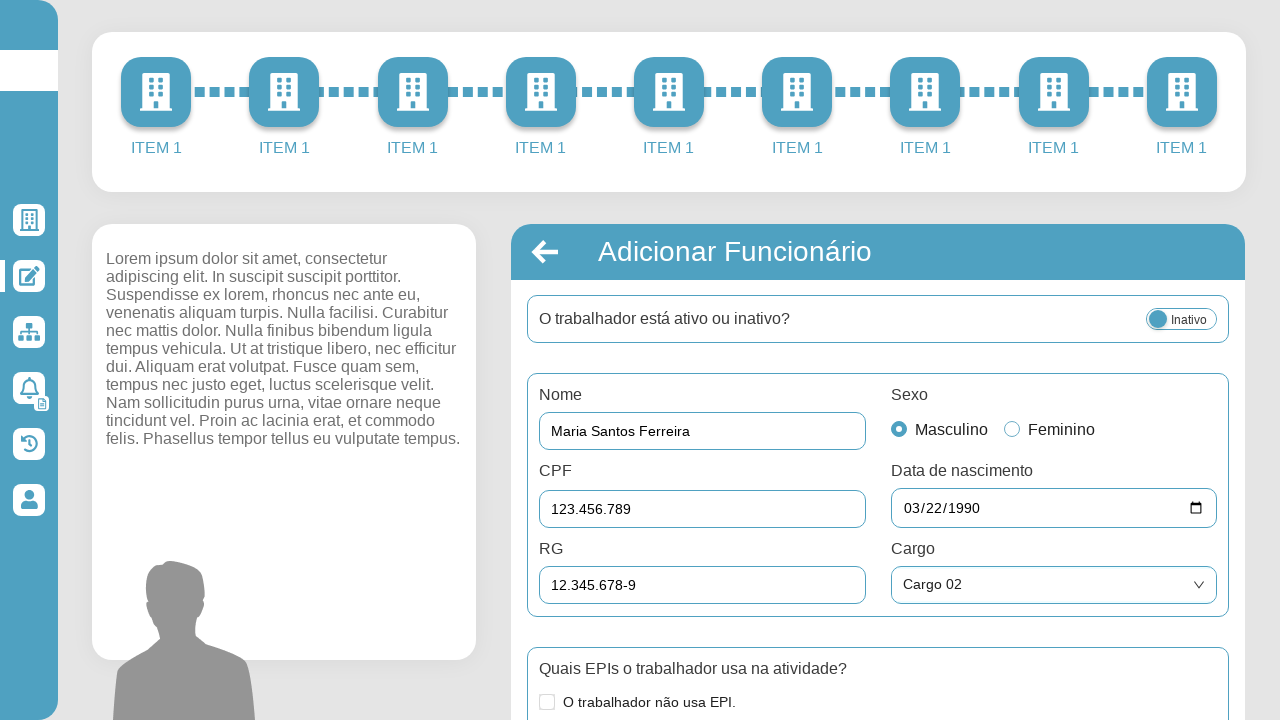

Checked 'Worker does not use EPI' checkbox at (547, 702) on label.ant-checkbox-wrapper:has-text("O trabalhador não usa EPI.") input.ant-chec
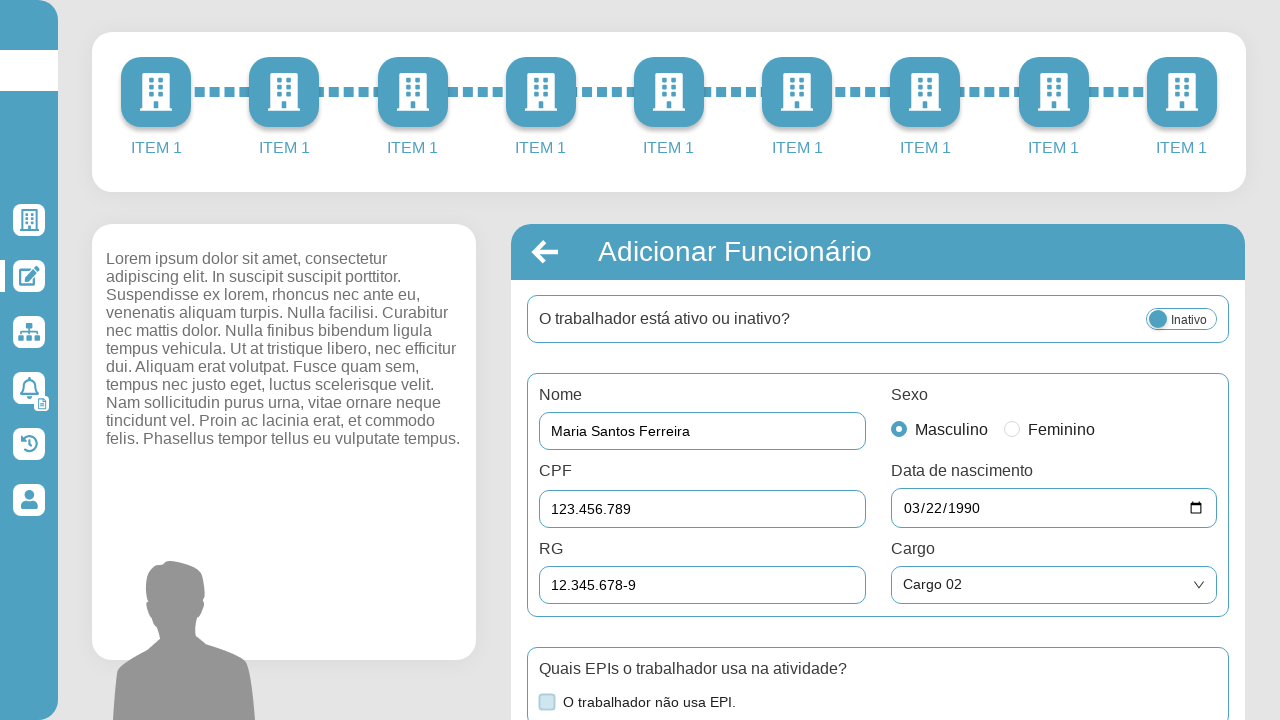

Clicked Save button to submit employee registration at (878, 668) on button.save[type="submit"]:has-text("Salvar")
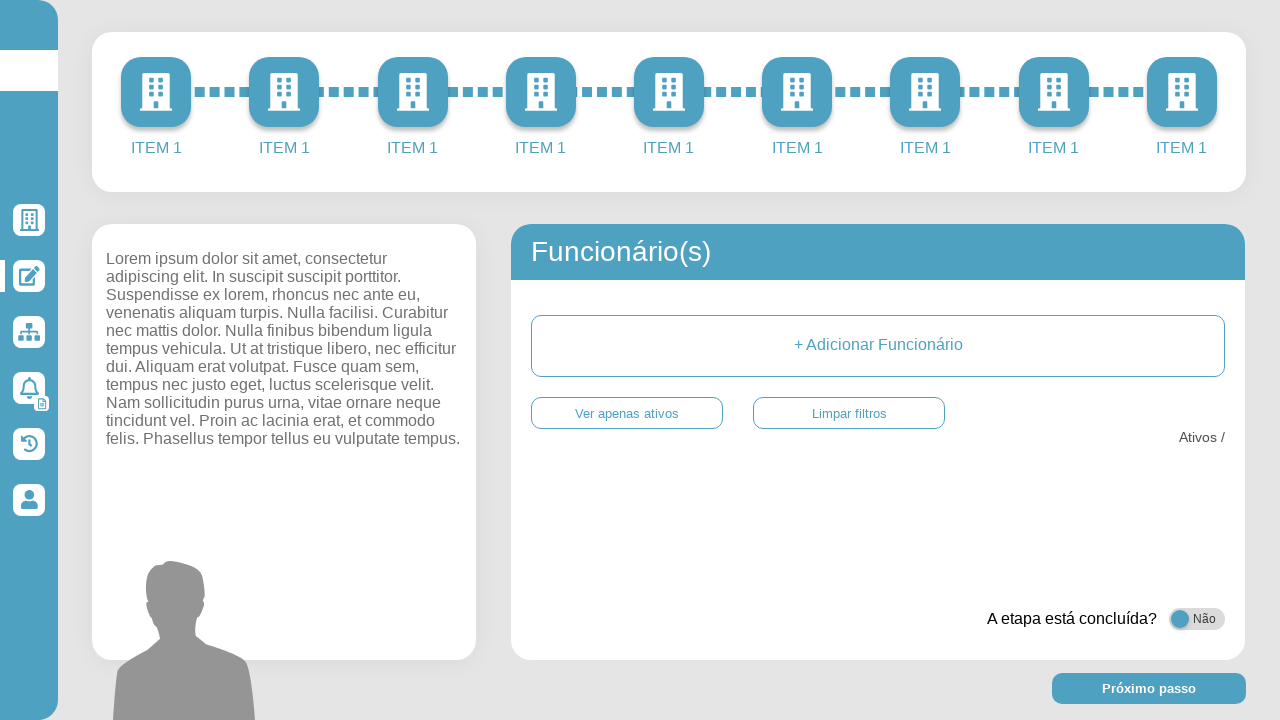

Employee registration form closed successfully after saving
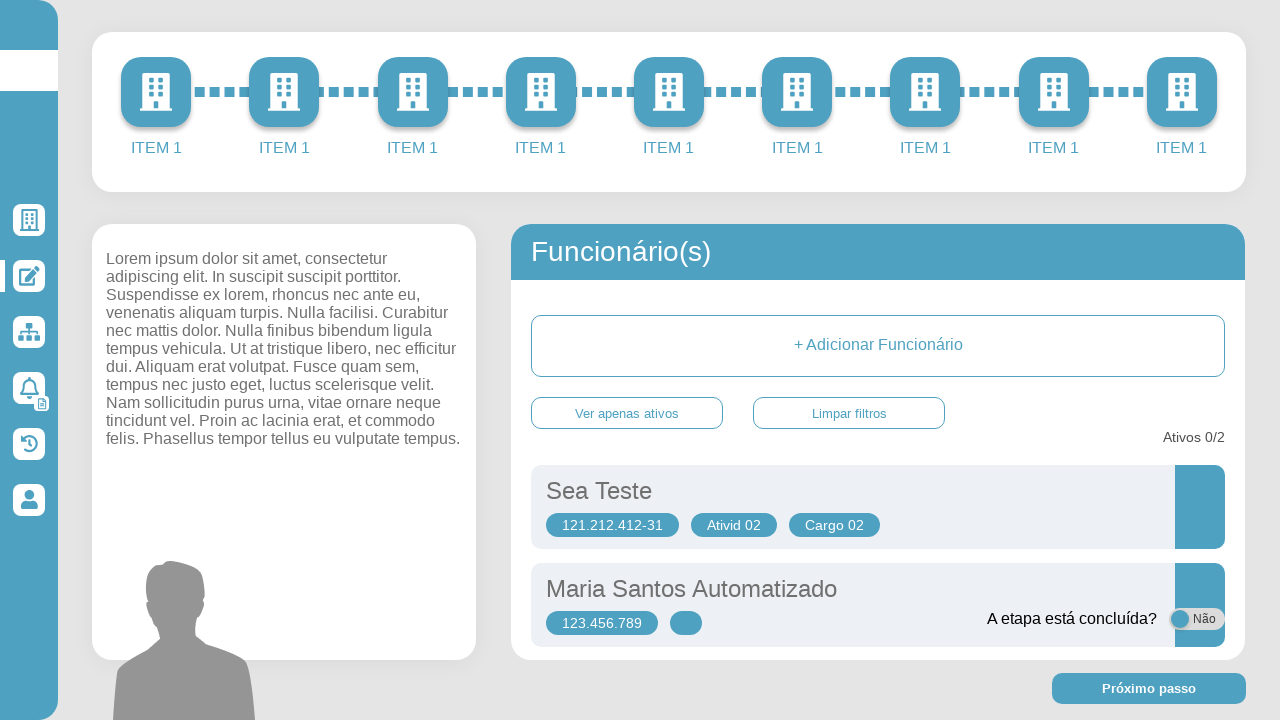

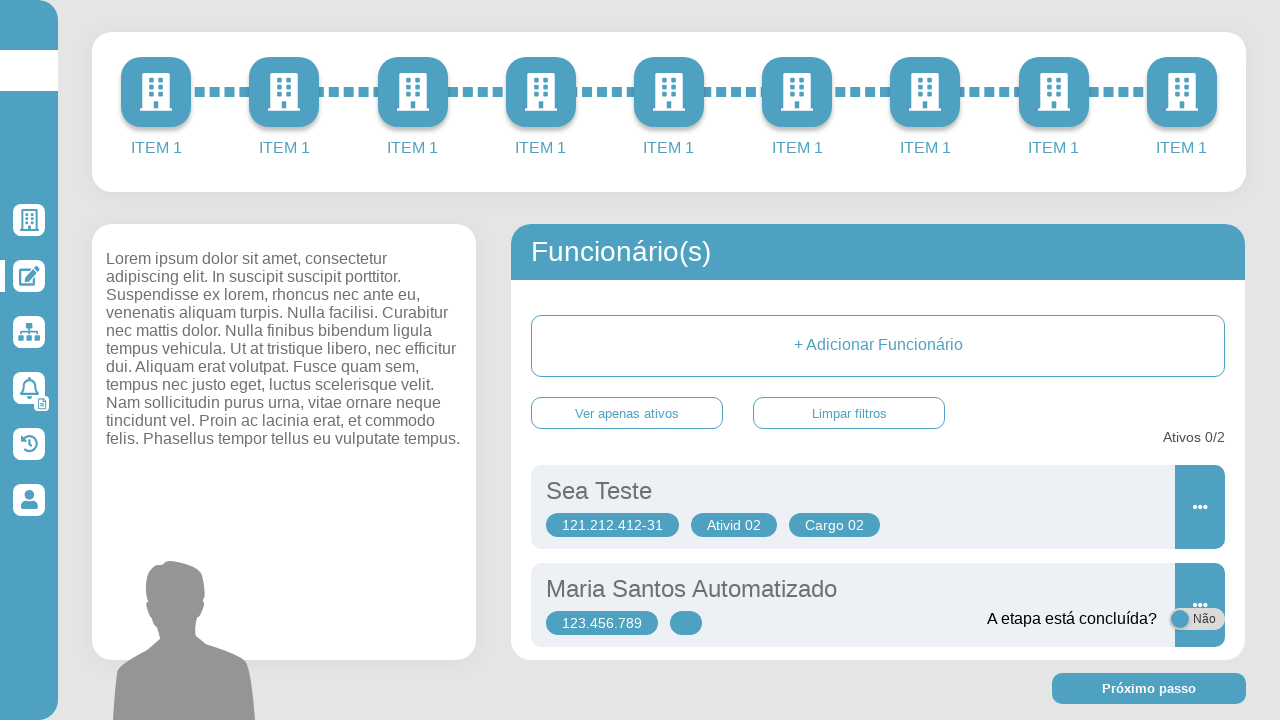